Tests filling a text input field on the W3Schools HTML input tryit page by switching to the iframe and entering a first name value

Starting URL: https://www.w3schools.com/tags/tryit.asp?filename=tryhtml_input_test

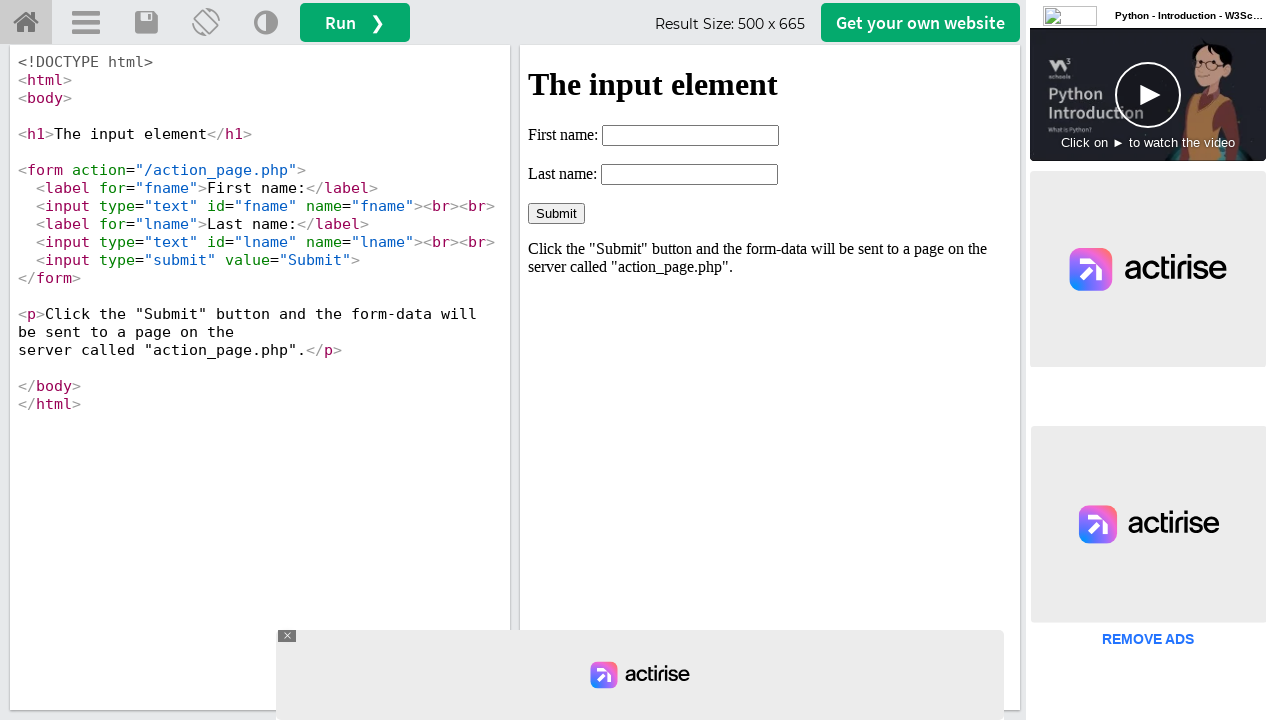

Located iframe with id 'iframeResult'
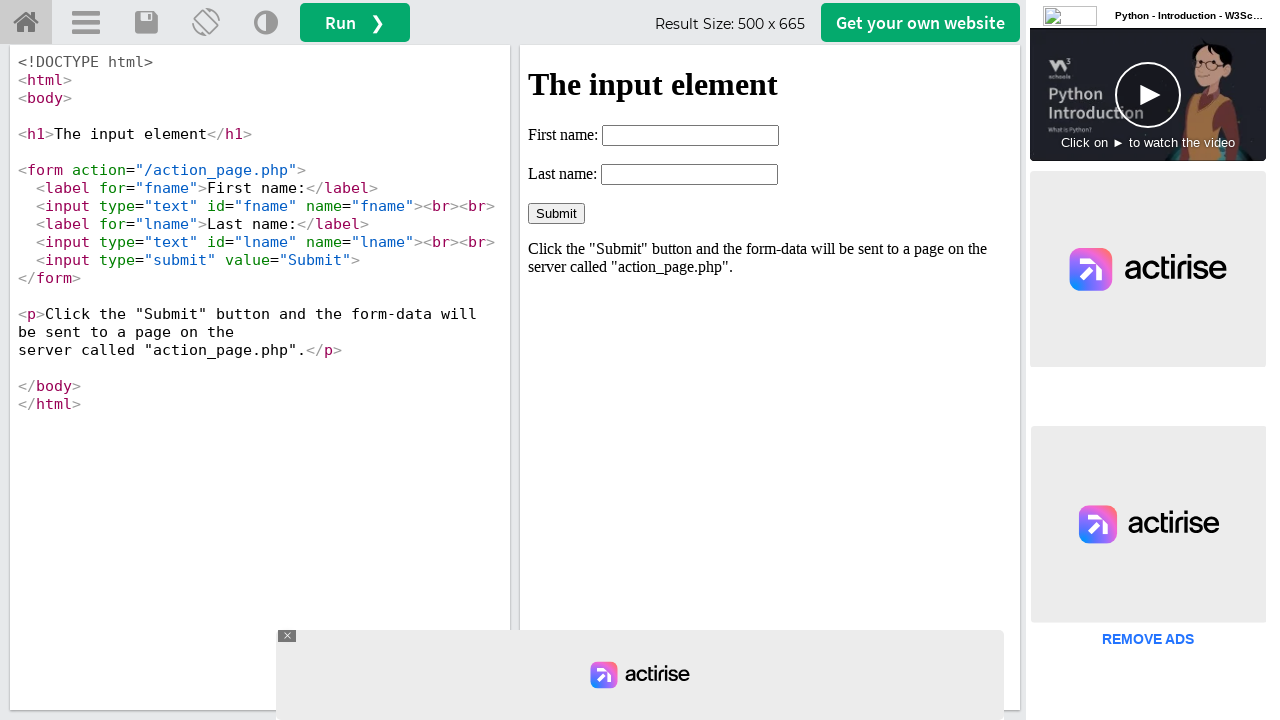

Filled first name input field with 'bhanu' on #iframeResult >> internal:control=enter-frame >> #fname
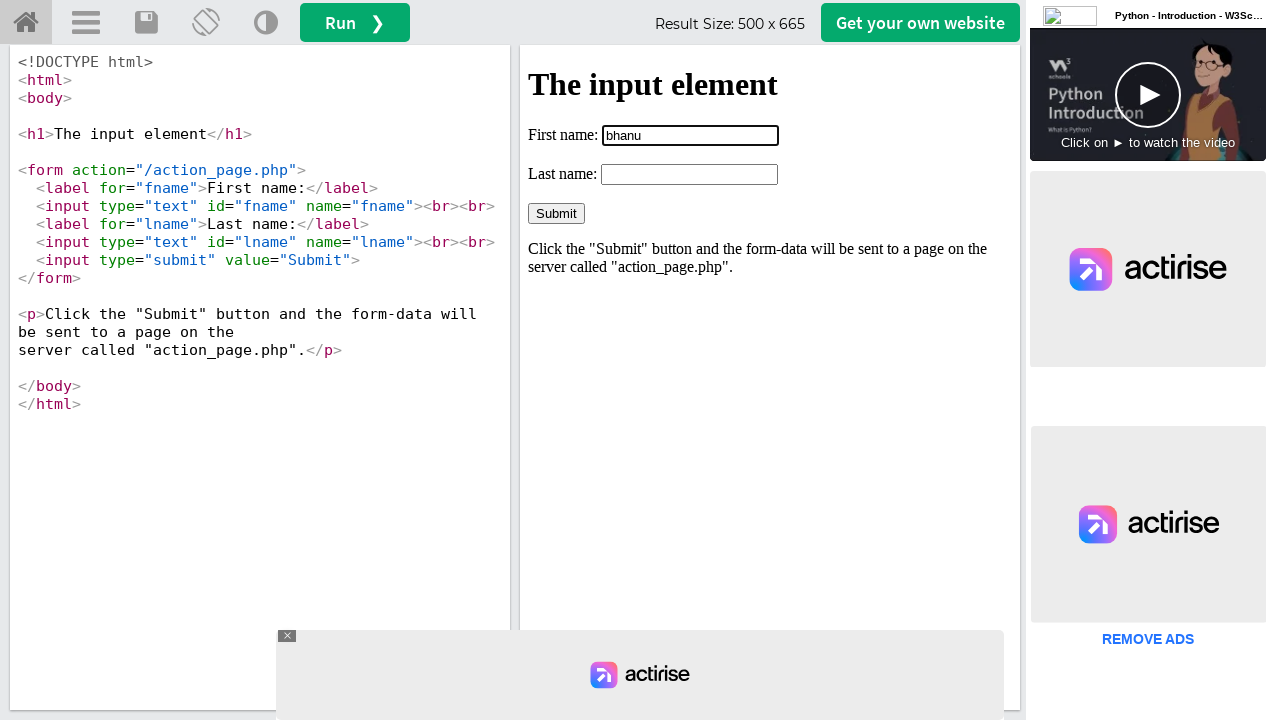

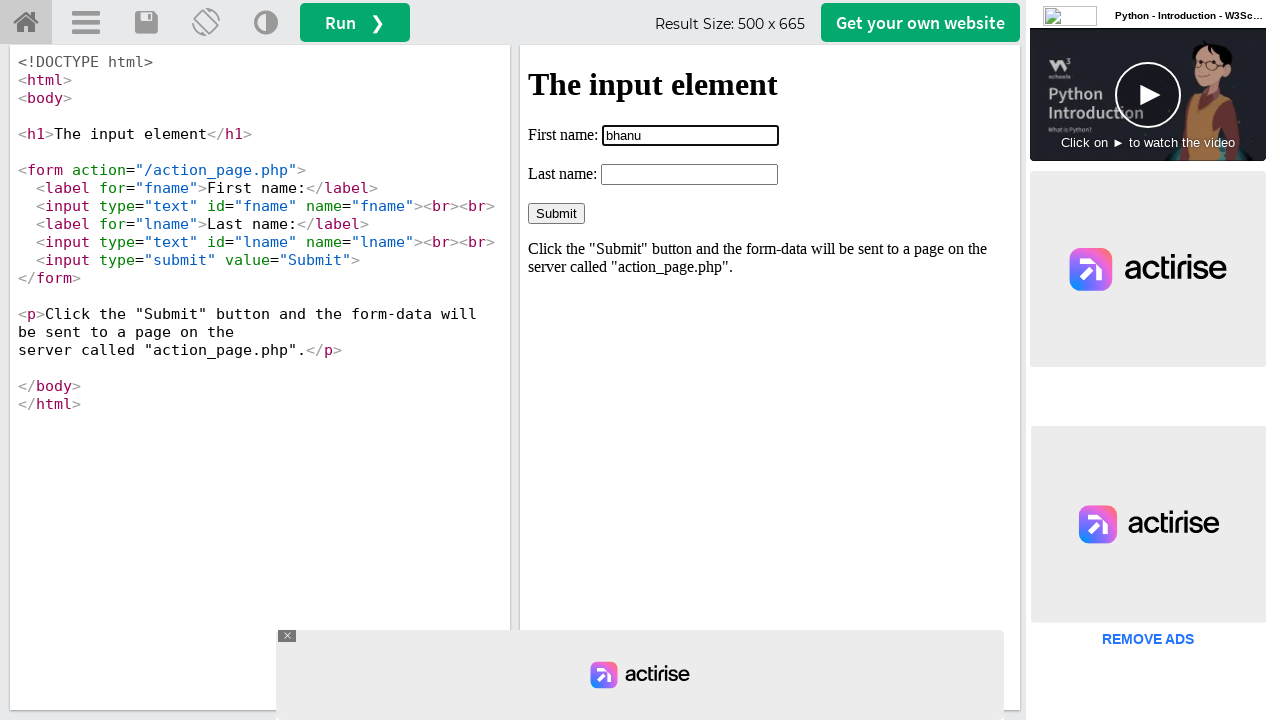